Searches for a product (Macbook Air) using the search field and verifies the search result is displayed

Starting URL: http://opencart.abstracta.us/

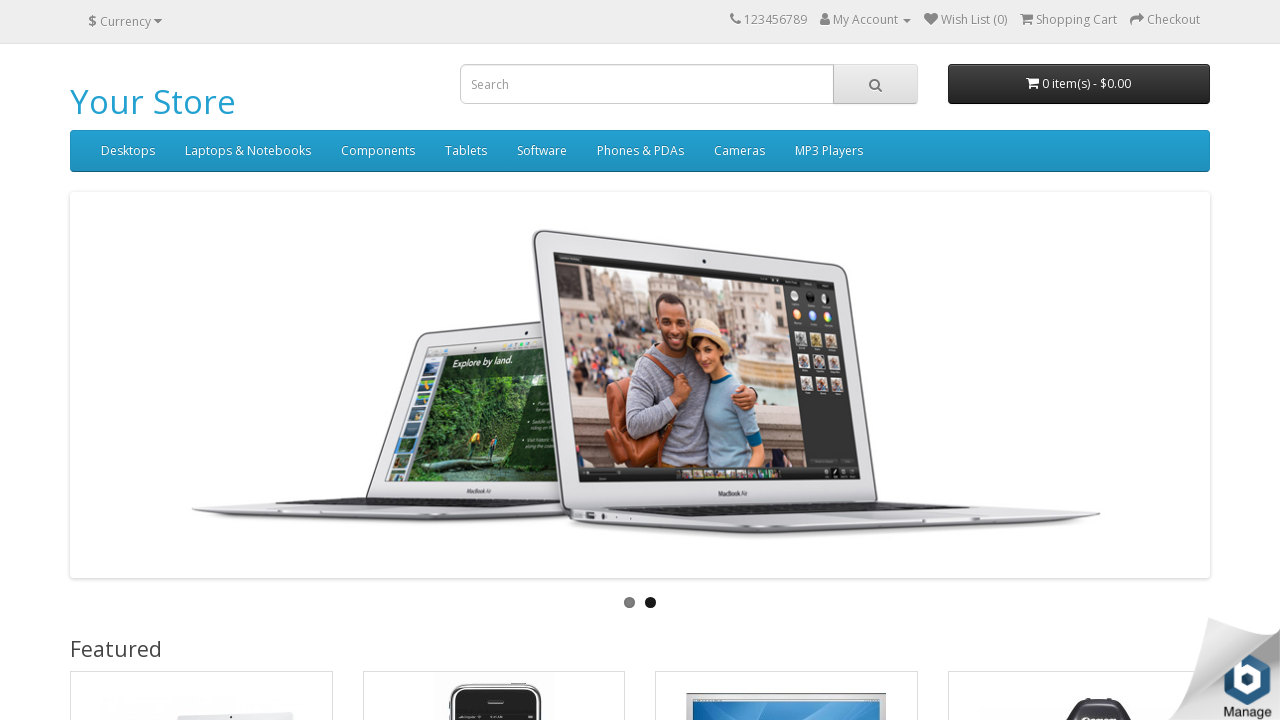

Filled search field with 'Macbook Air' on xpath=//*[@id='search']/input
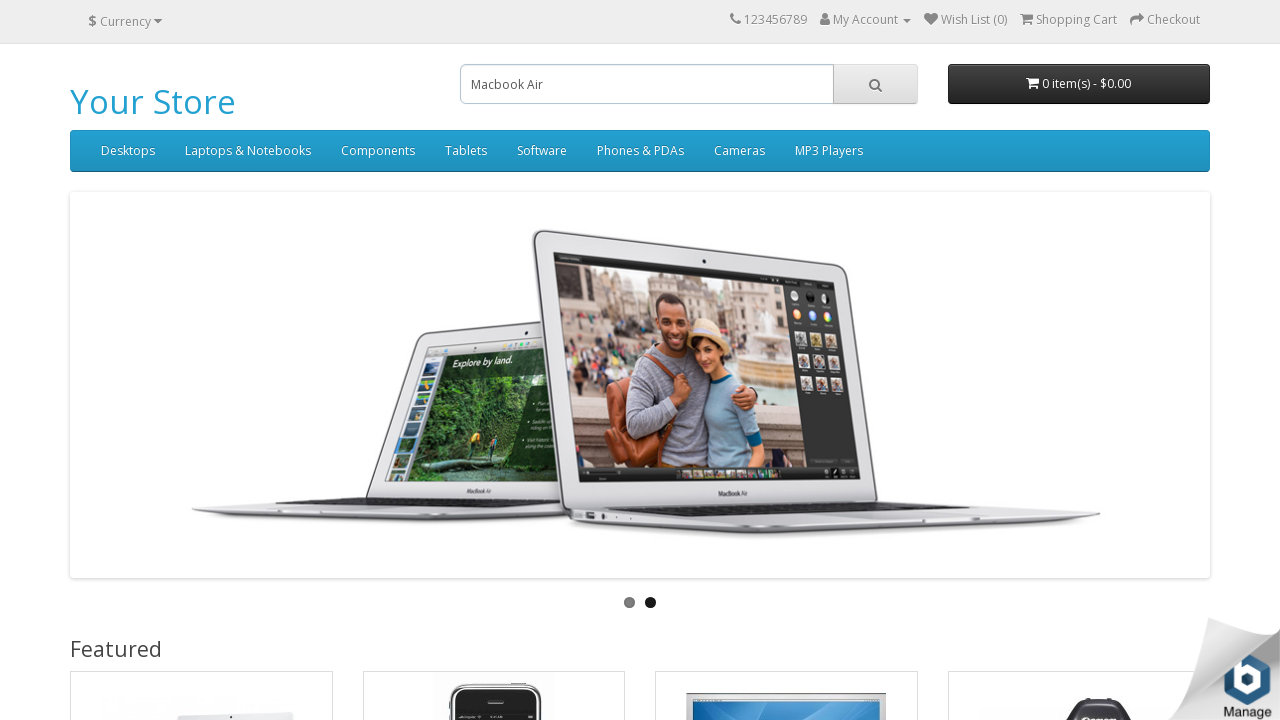

Pressed Enter to submit search on xpath=//*[@id='search']/input
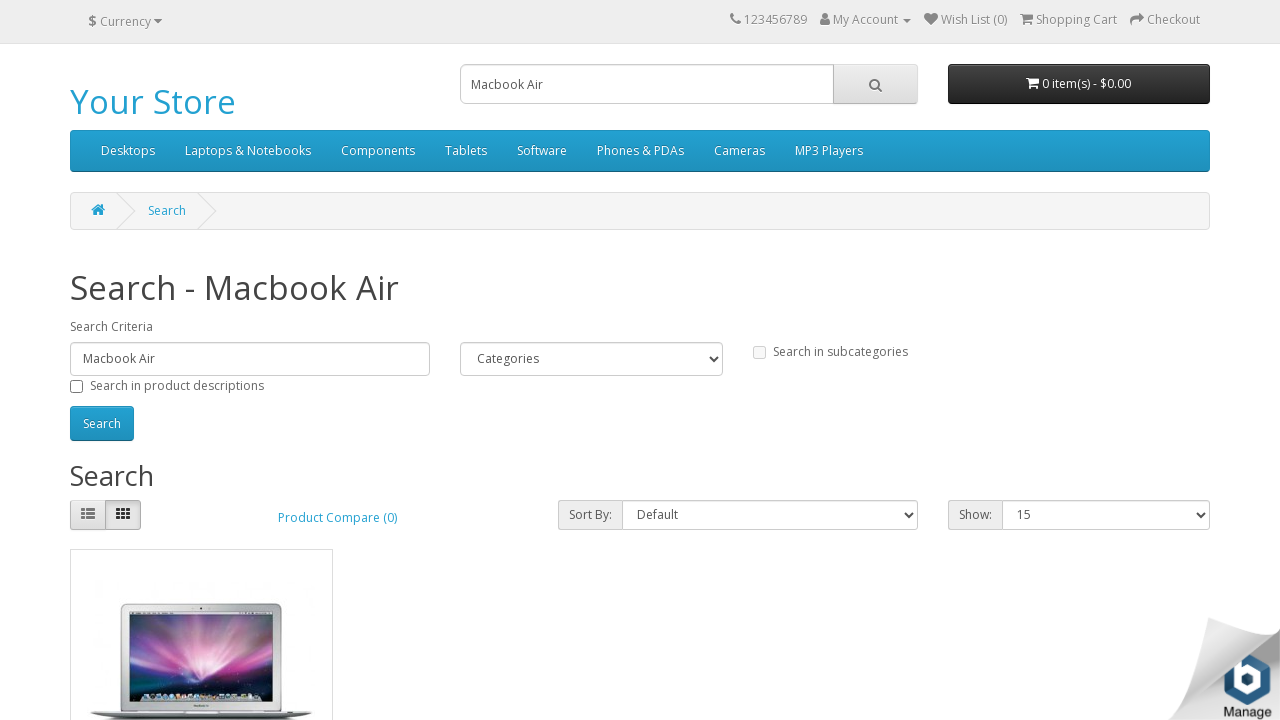

Search result for Macbook Air loaded successfully
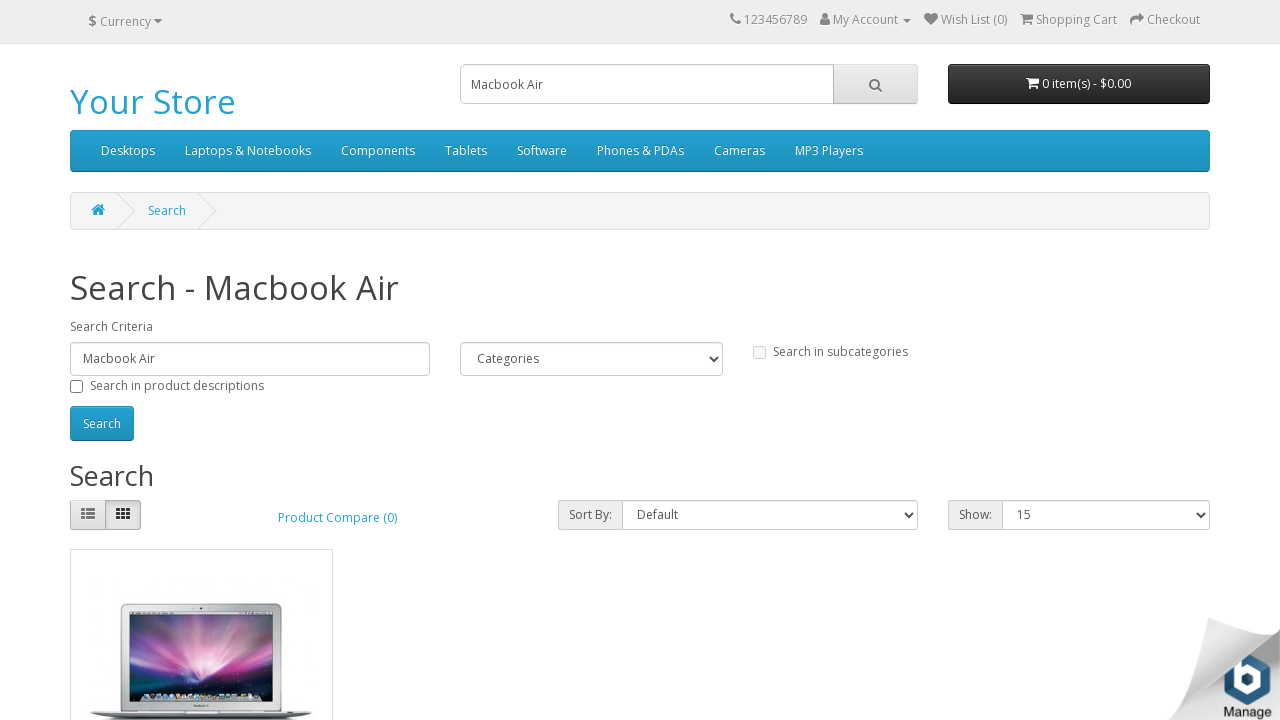

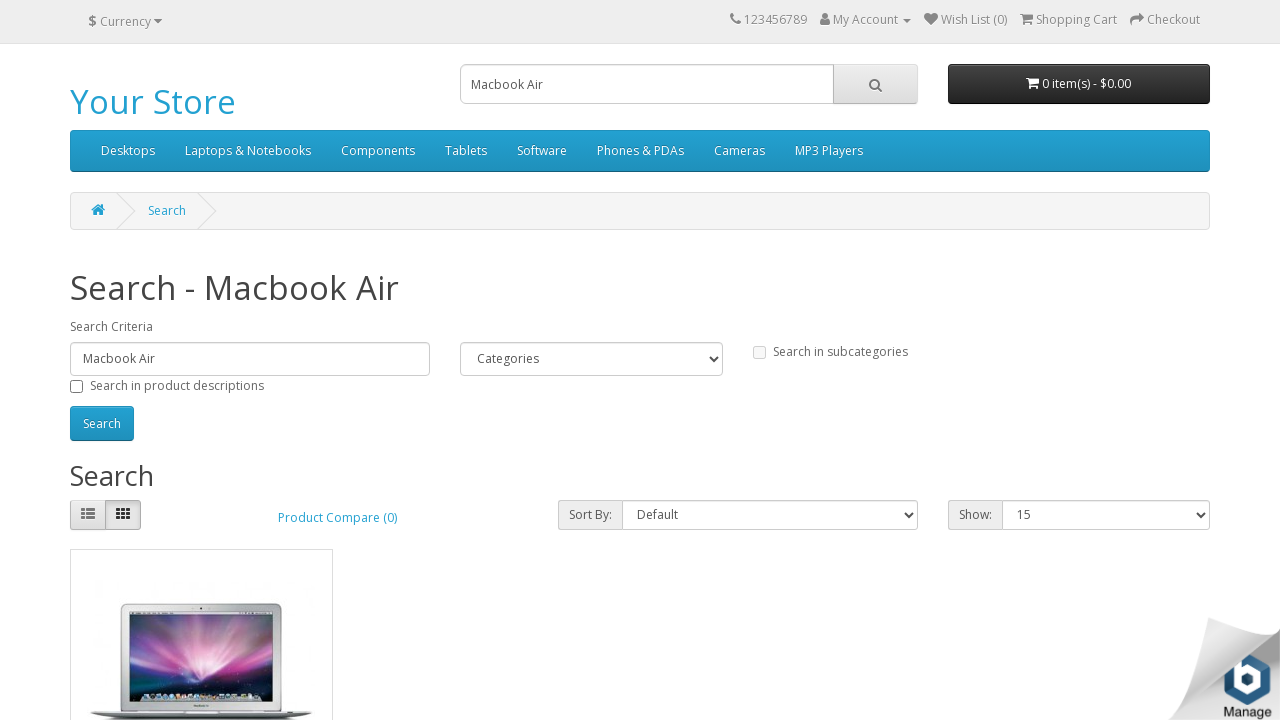